Tests dynamic loading by clicking a start button and waiting for text to appear, then verifying the text content

Starting URL: http://the-internet.herokuapp.com/dynamic_loading/2

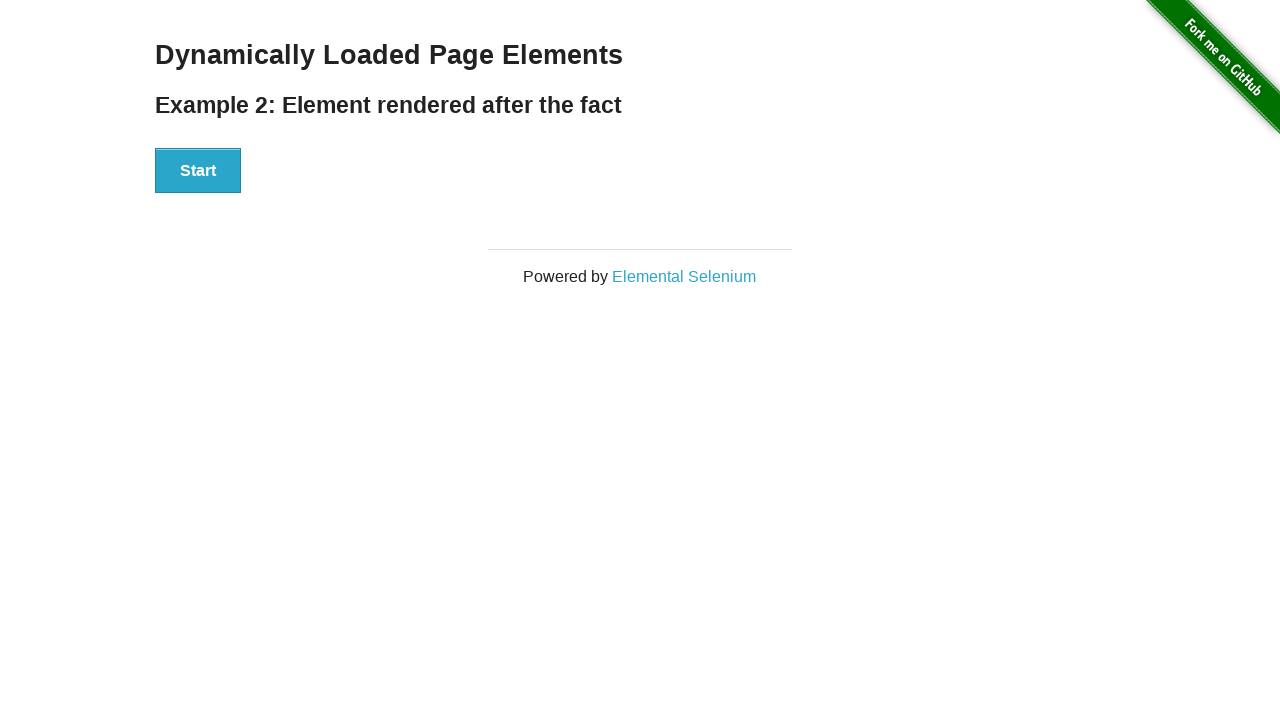

Clicked start button to begin dynamic loading at (198, 171) on xpath=//button
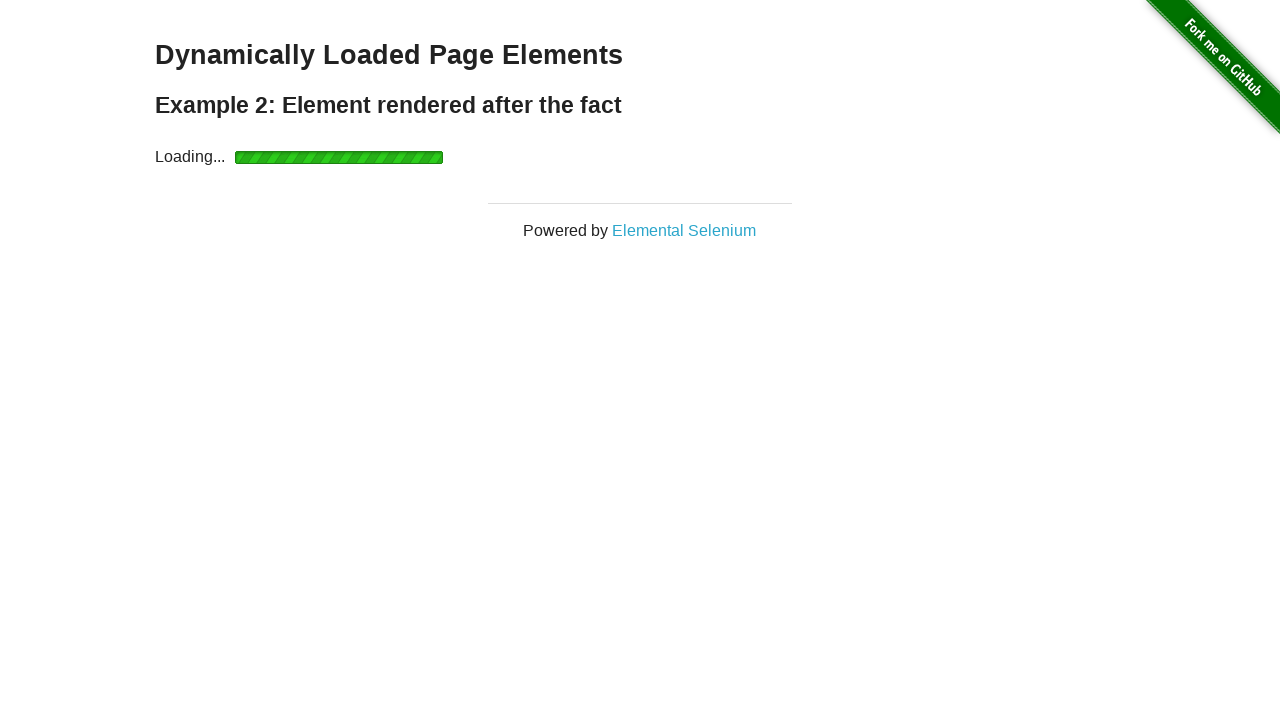

Waited for finish element to appear
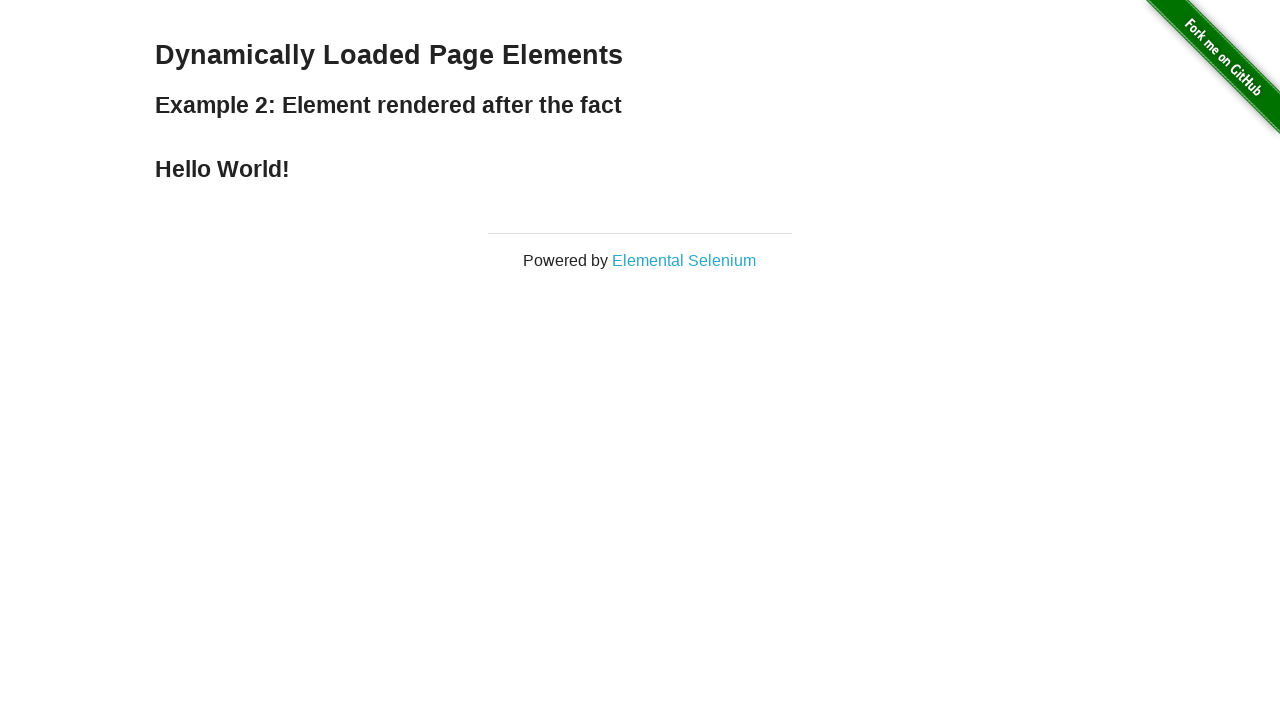

Retrieved text content from finish element
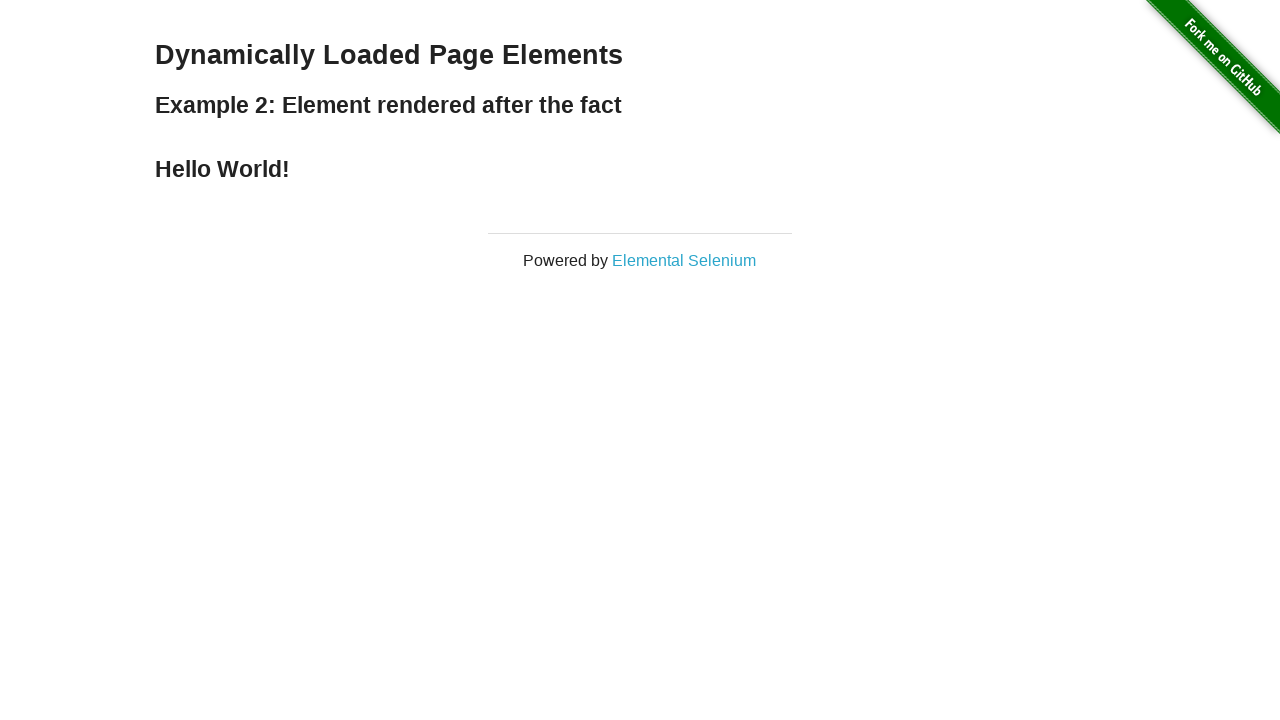

Verified finish element contains 'Hello World!'
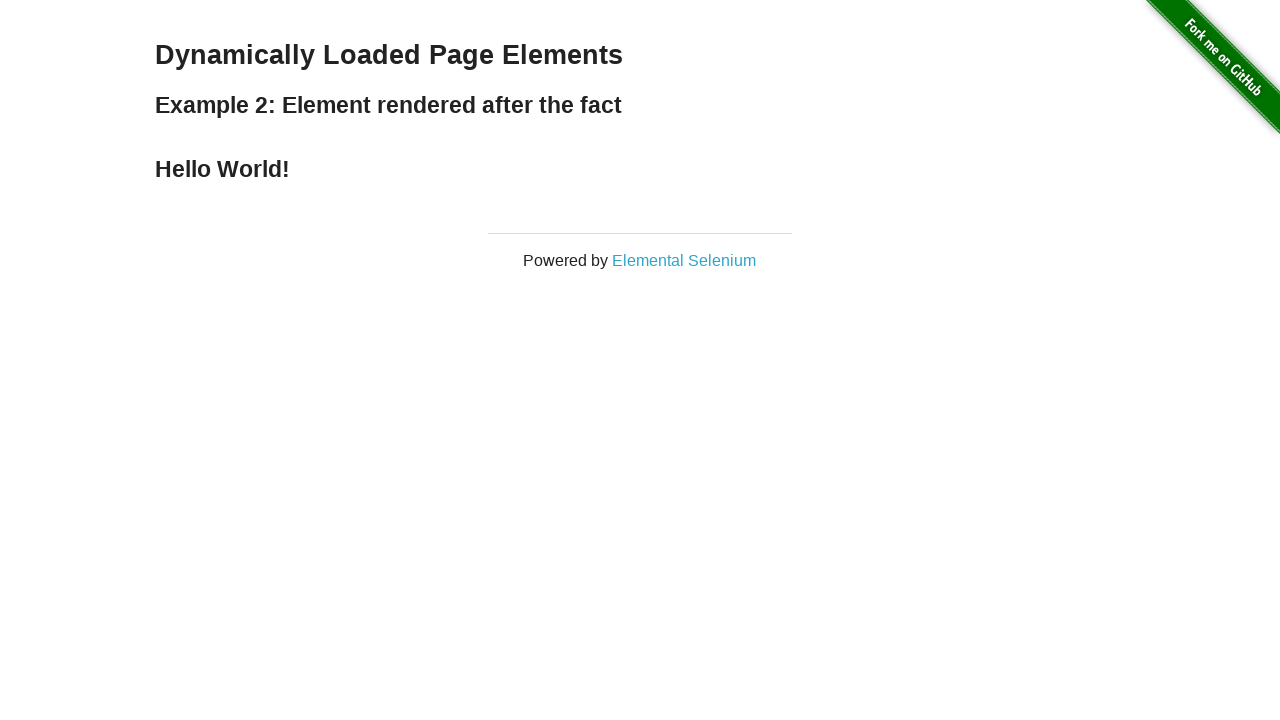

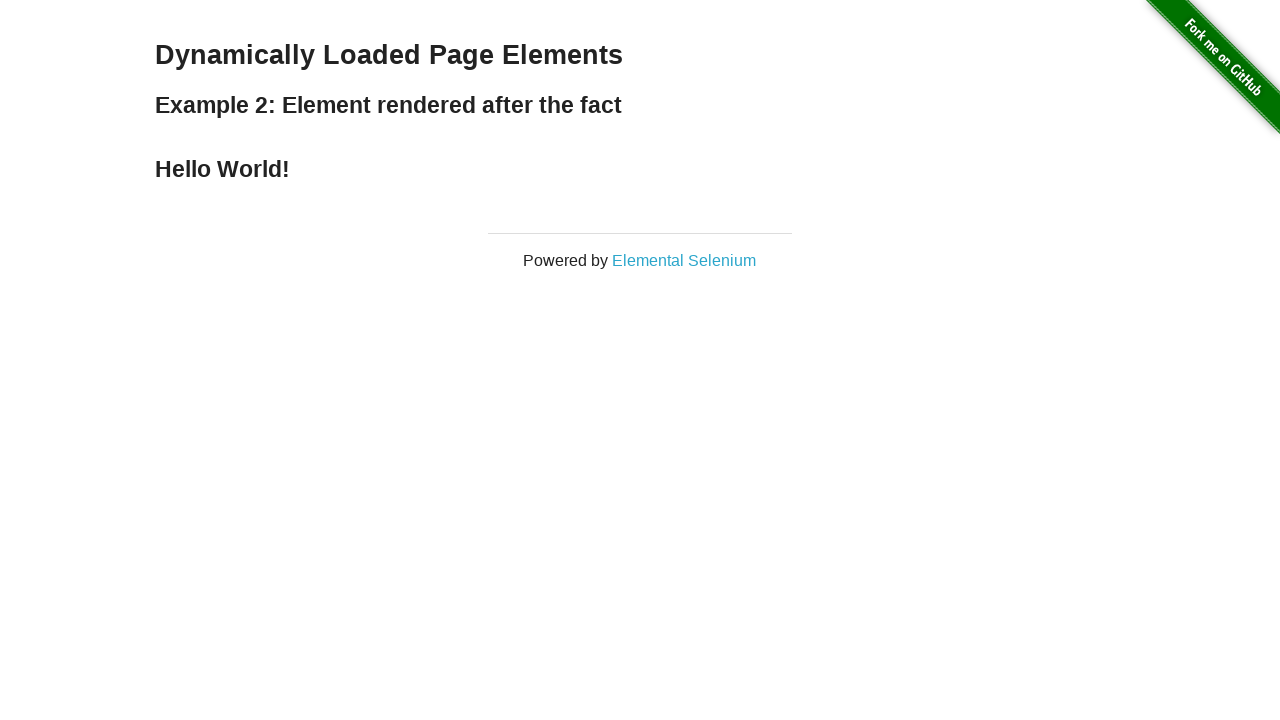